Tests various JavaScript alert interactions including simple alerts, timer-based alerts, confirmation dialogs, and prompt dialogs on a demo website

Starting URL: https://demoqa.com/alerts

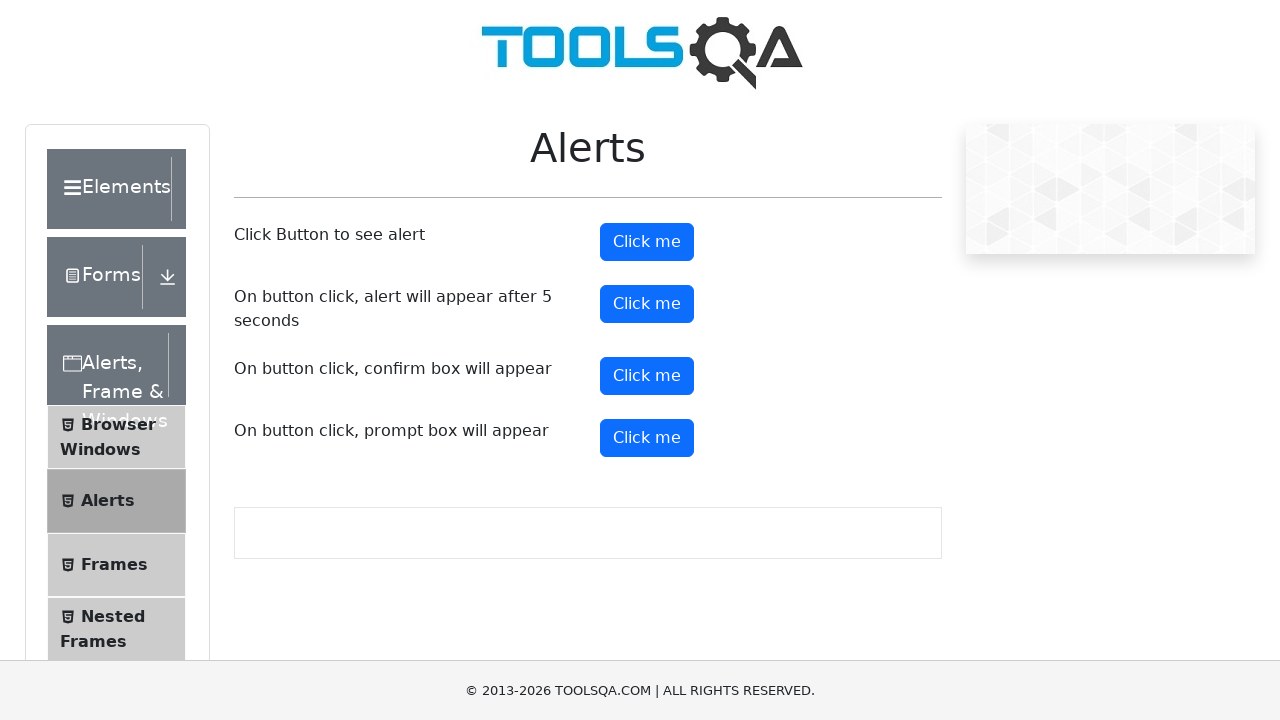

Clicked button to trigger simple alert at (647, 242) on #alertButton
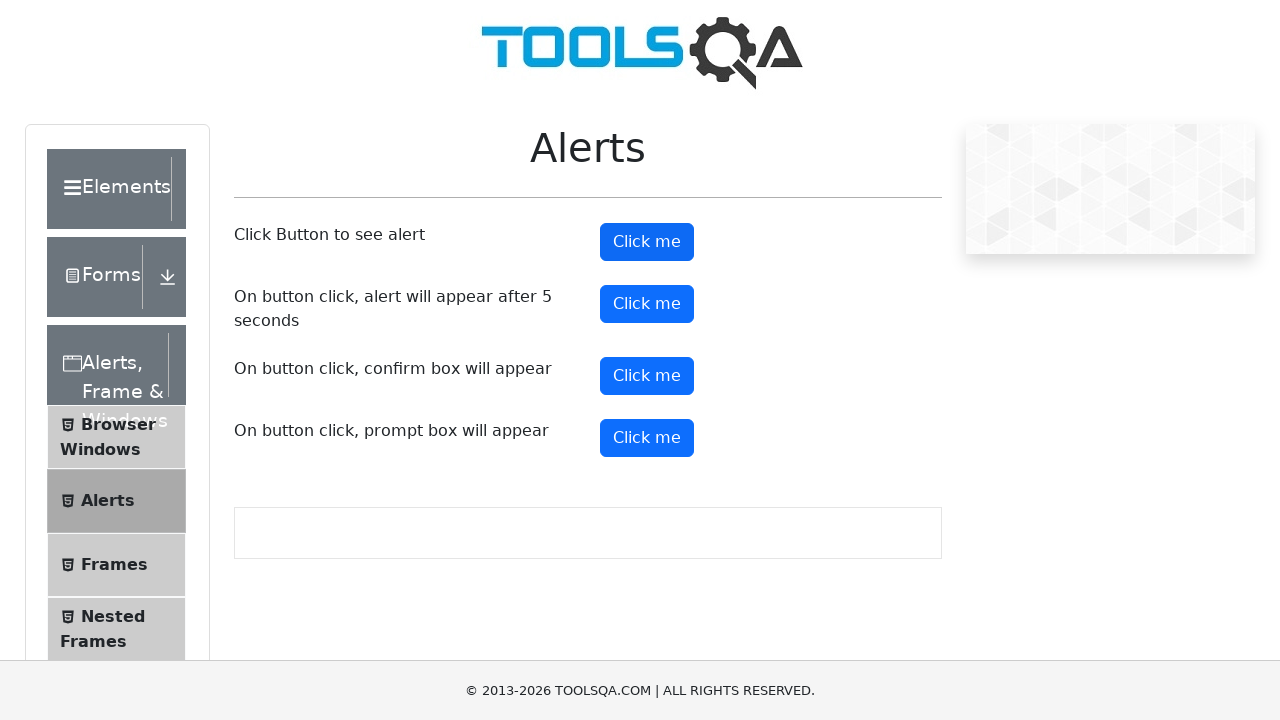

Set up dialog handler to accept simple alert
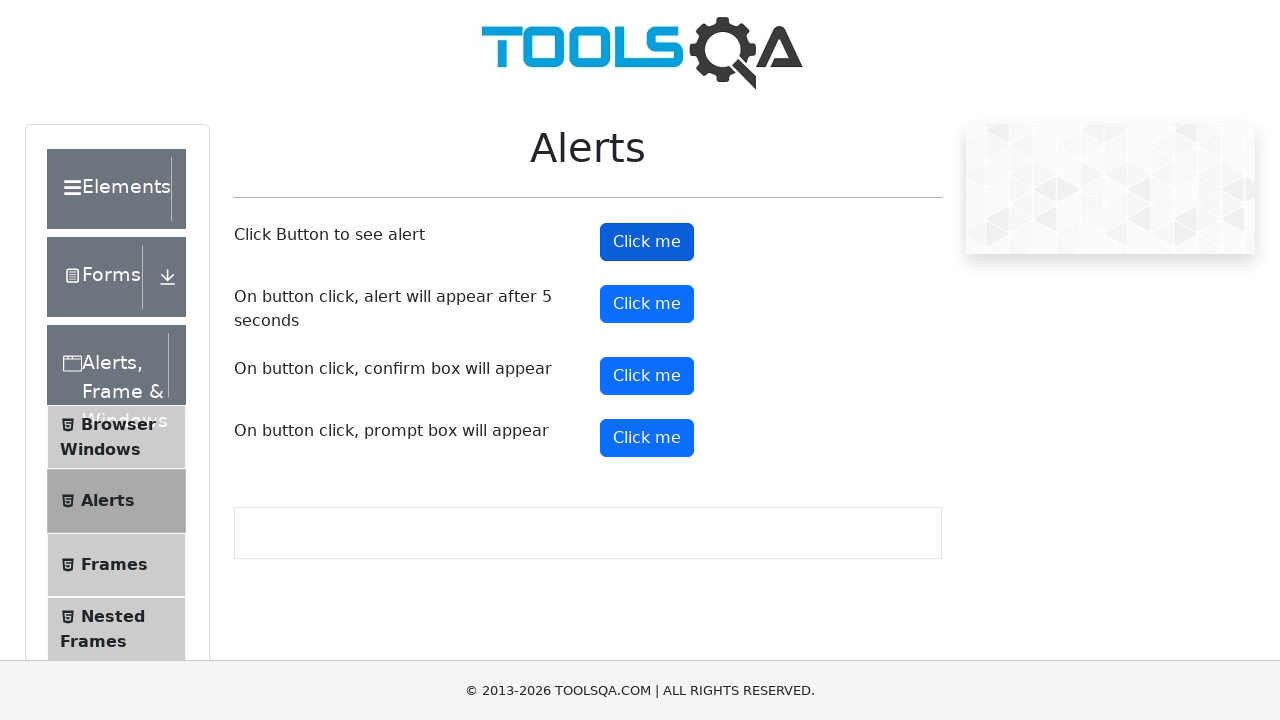

Clicked button to trigger timer-based alert (5 second delay) at (647, 304) on #timerAlertButton
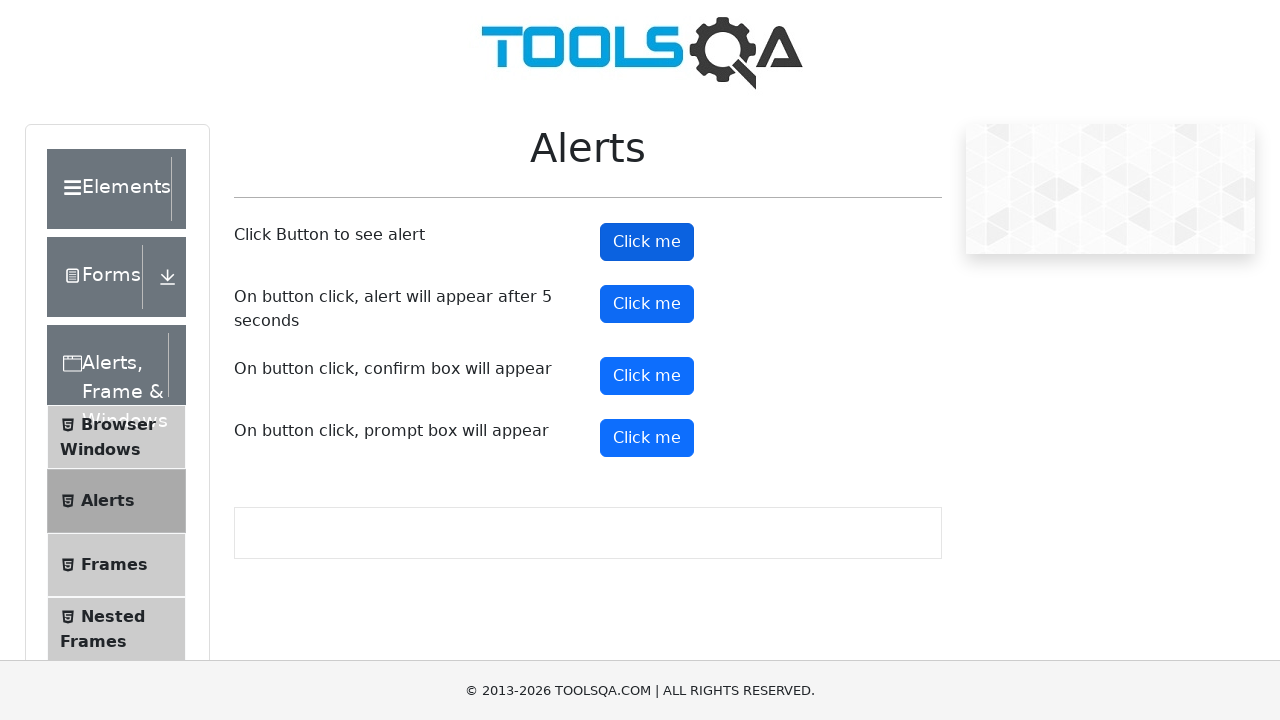

Set up dialog handler for timer alert and accepted it
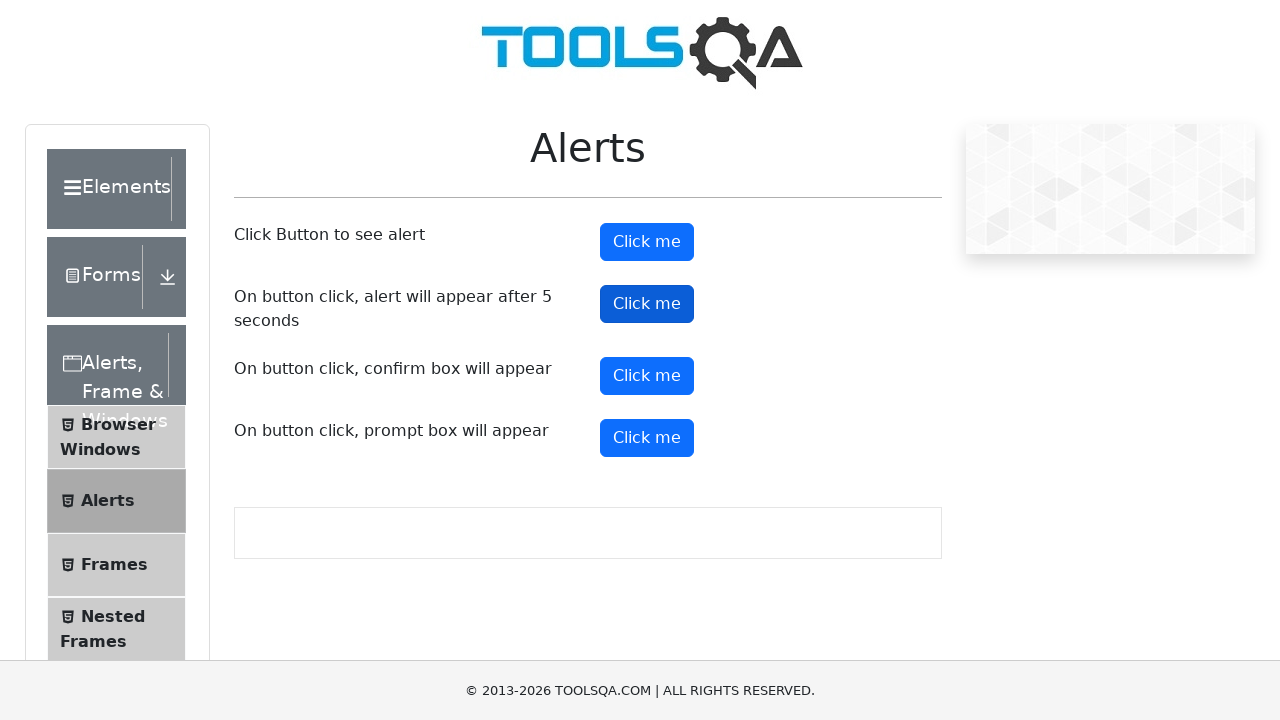

Clicked confirm button to trigger confirmation dialog at (647, 376) on #confirmButton
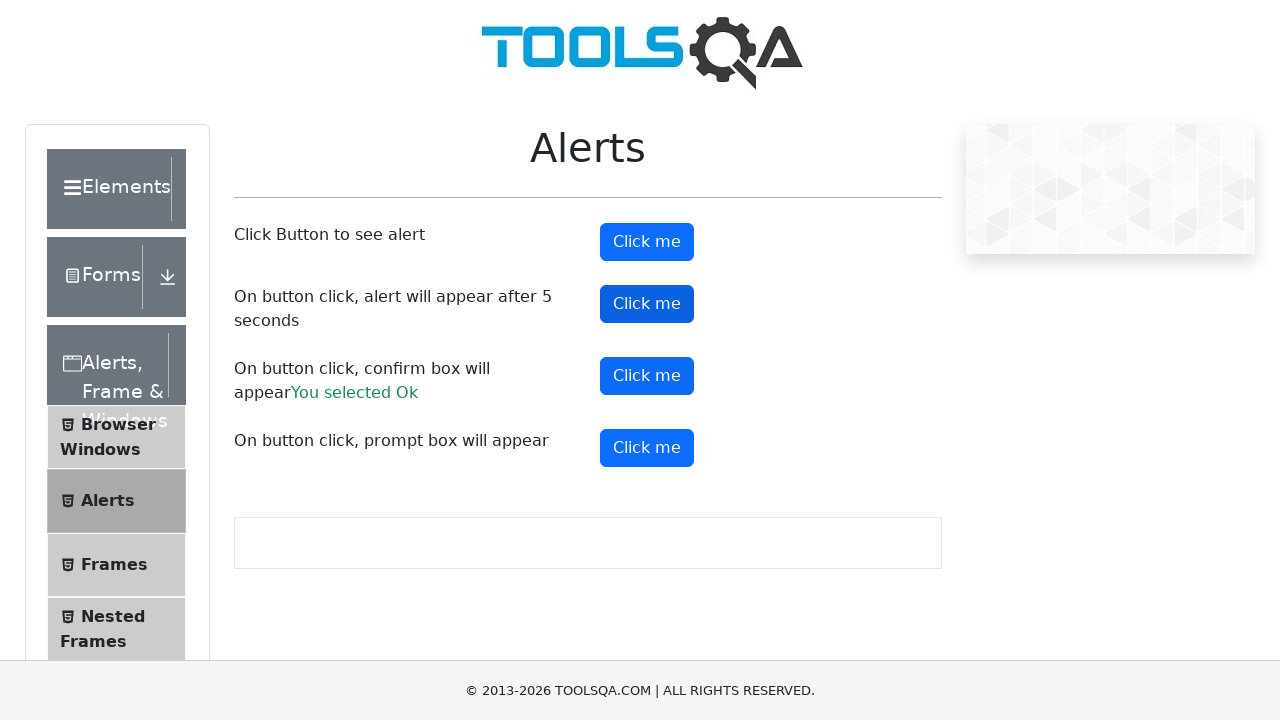

Dismissed confirmation dialog with assertion passed
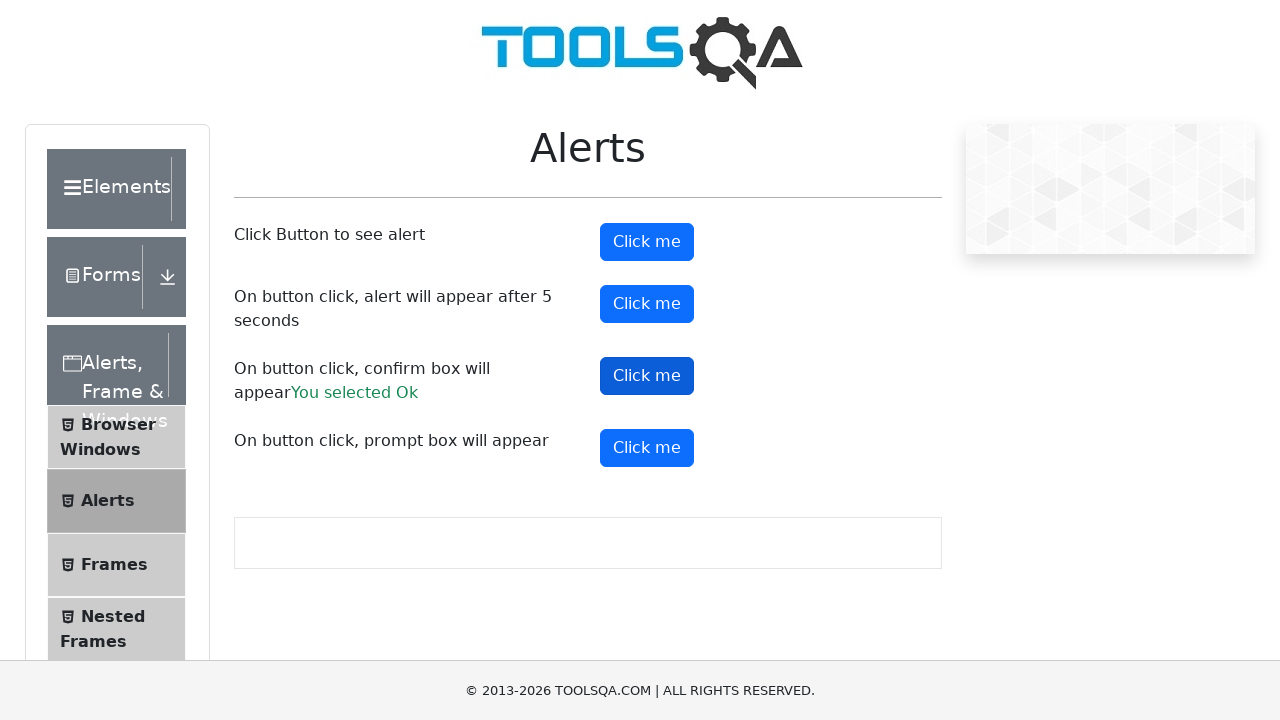

Clicked confirm button again to trigger confirmation dialog at (647, 376) on #confirmButton
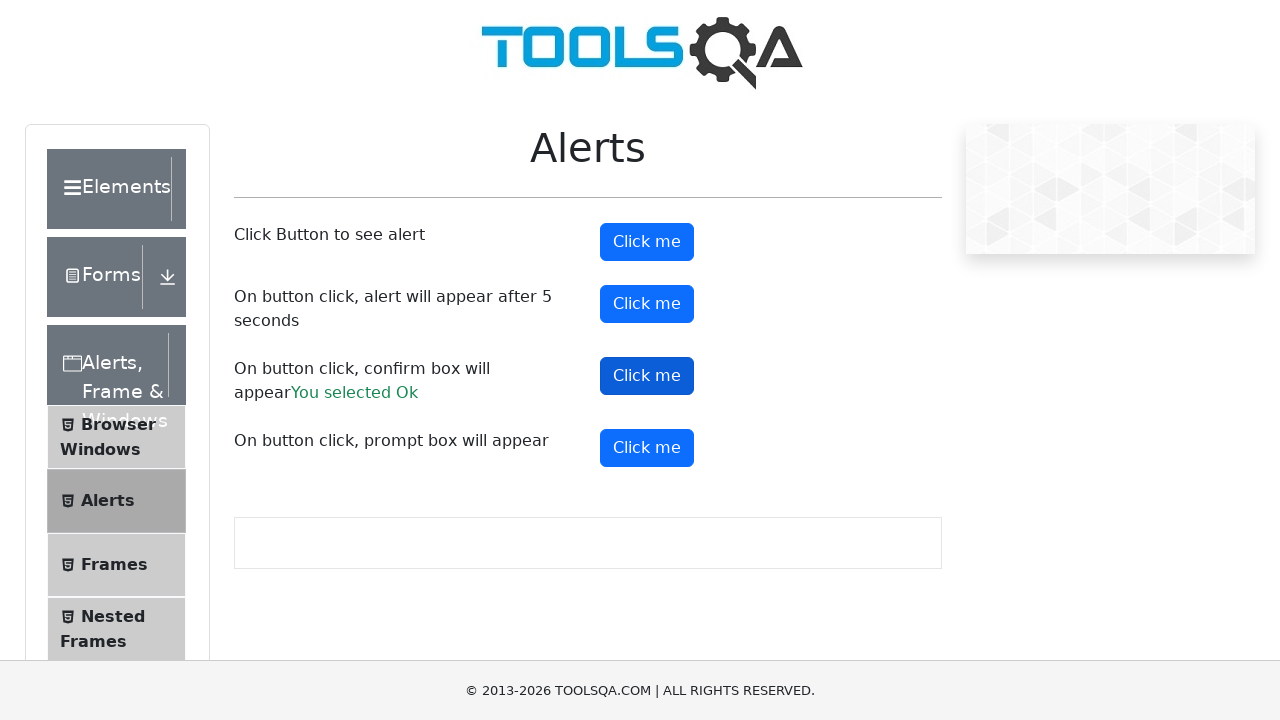

Accepted confirmation dialog with assertion passed
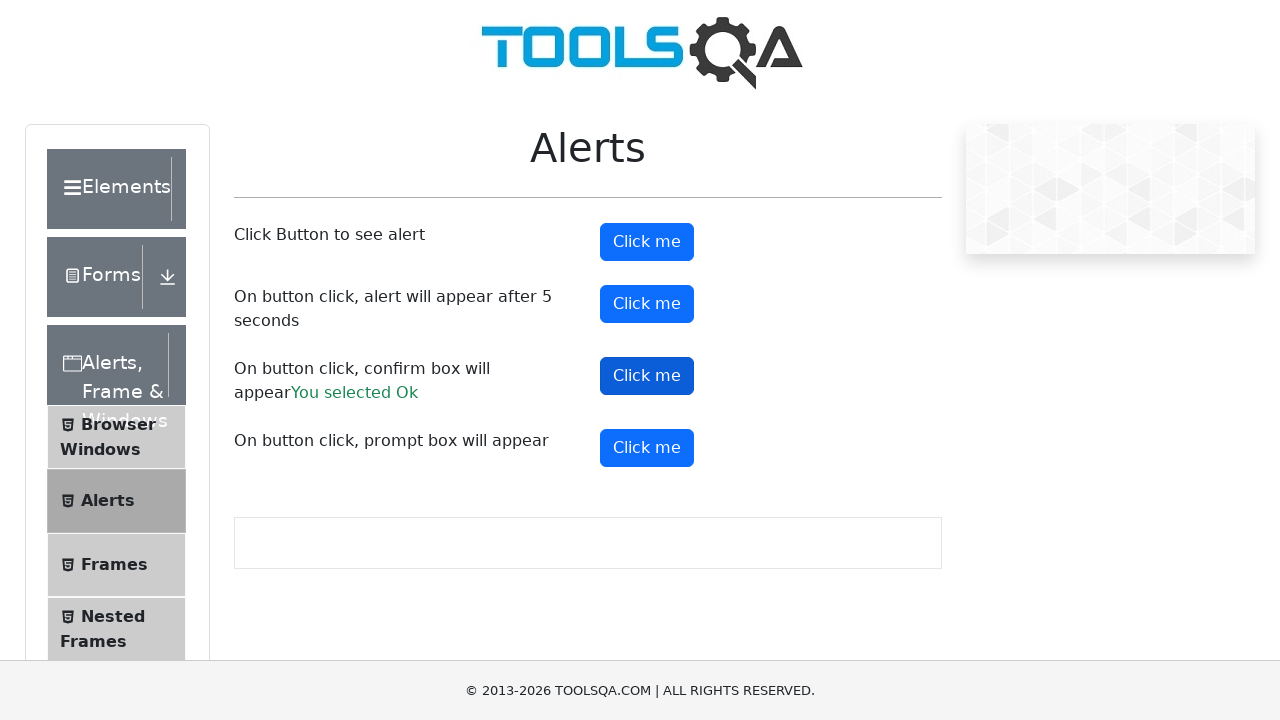

Clicked prompt button to trigger prompt dialog at (647, 448) on #promtButton
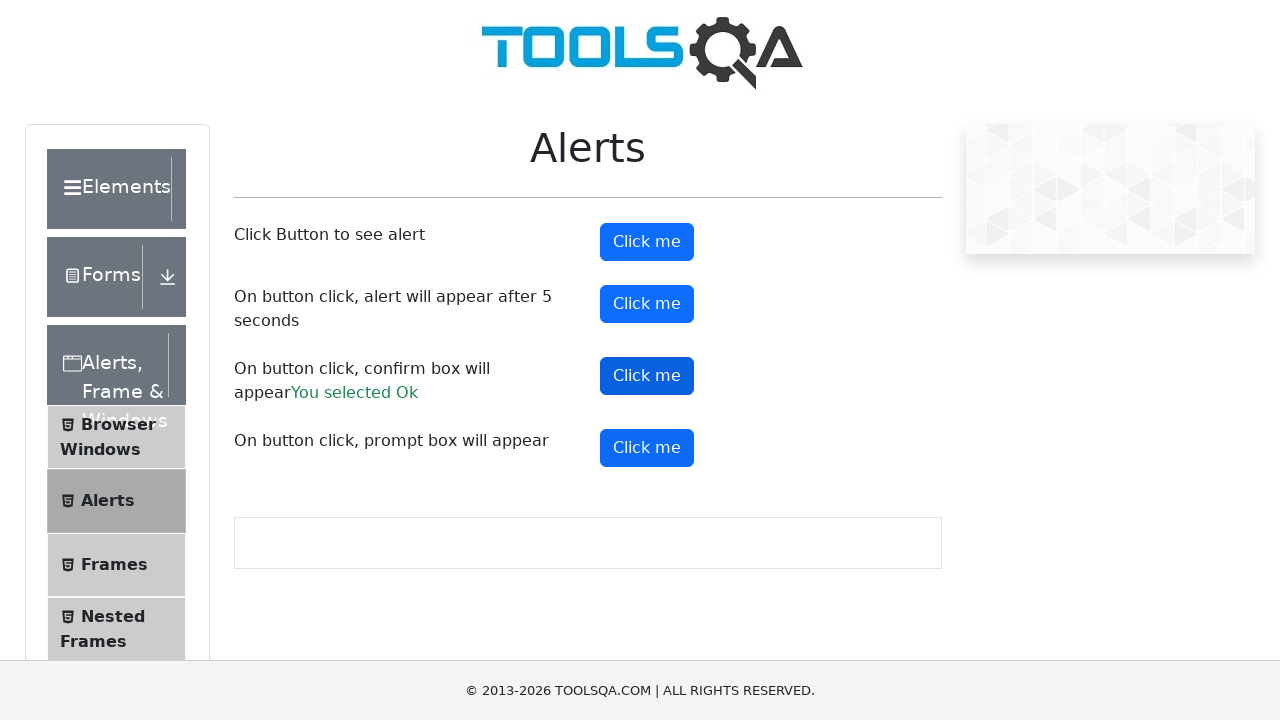

Dismissed prompt dialog with assertion passed
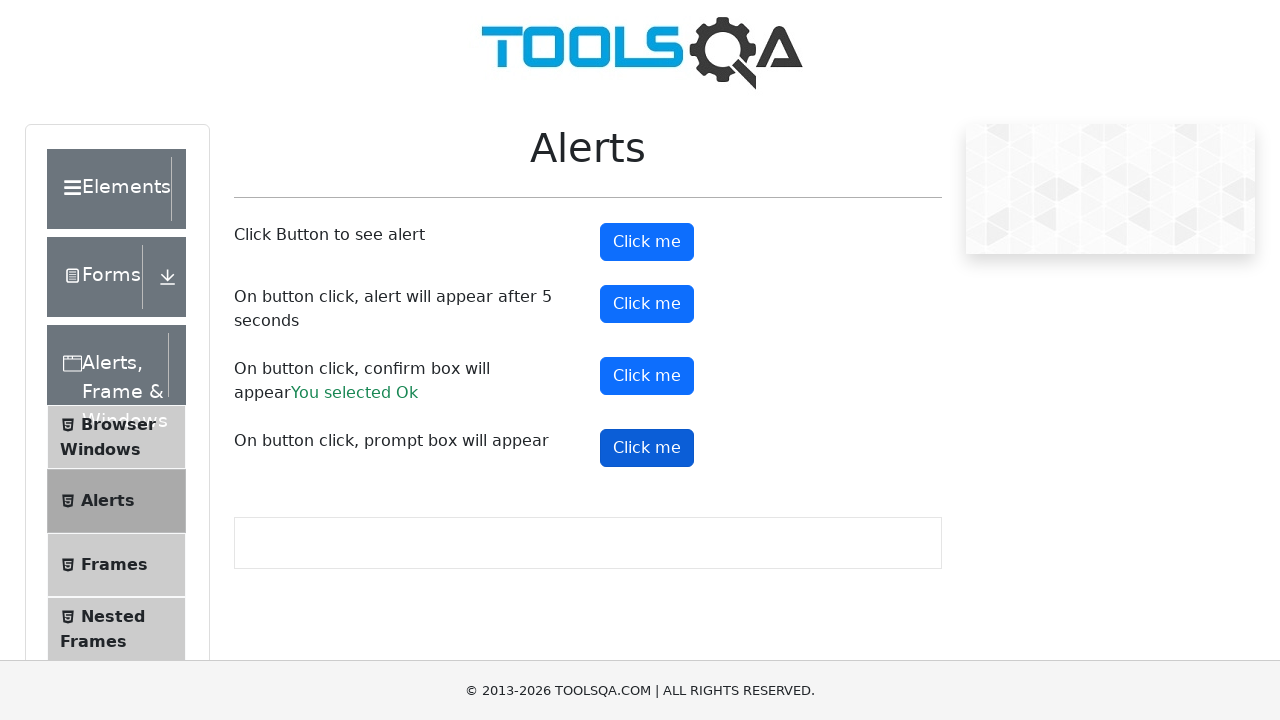

Clicked prompt button again to trigger prompt dialog at (647, 448) on #promtButton
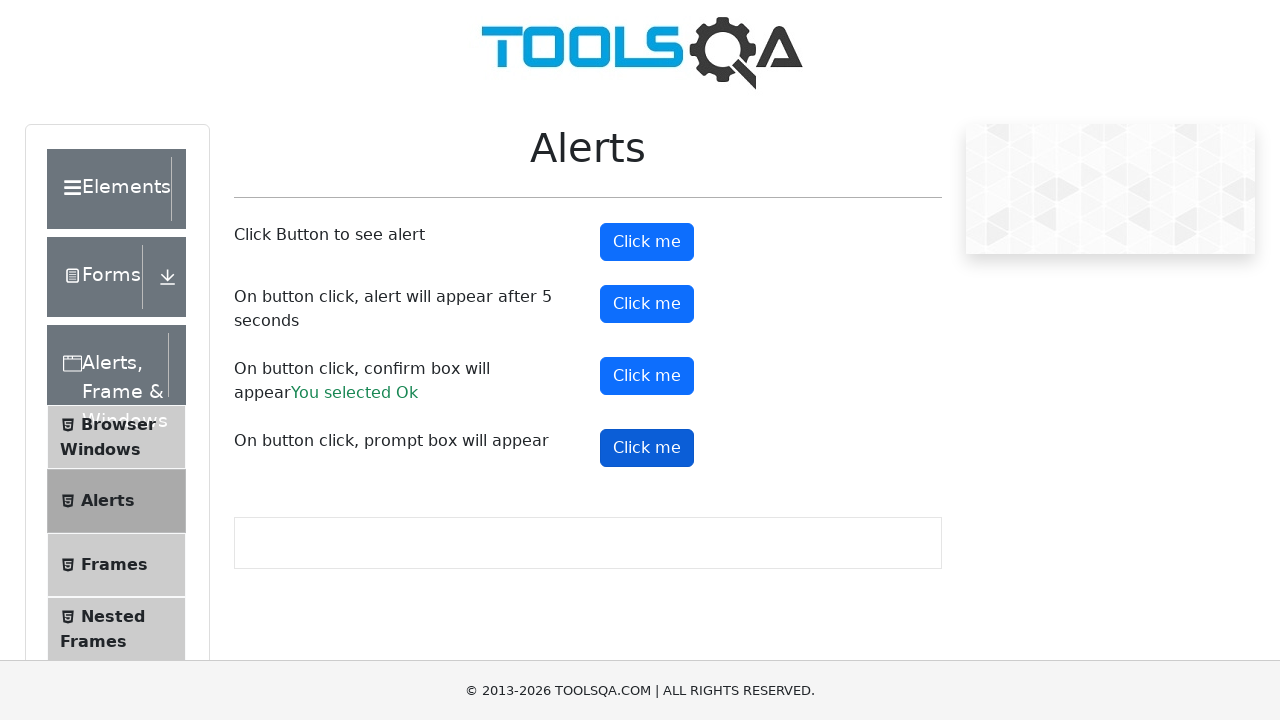

Accepted prompt dialog with text 'Hello 1' and assertion passed
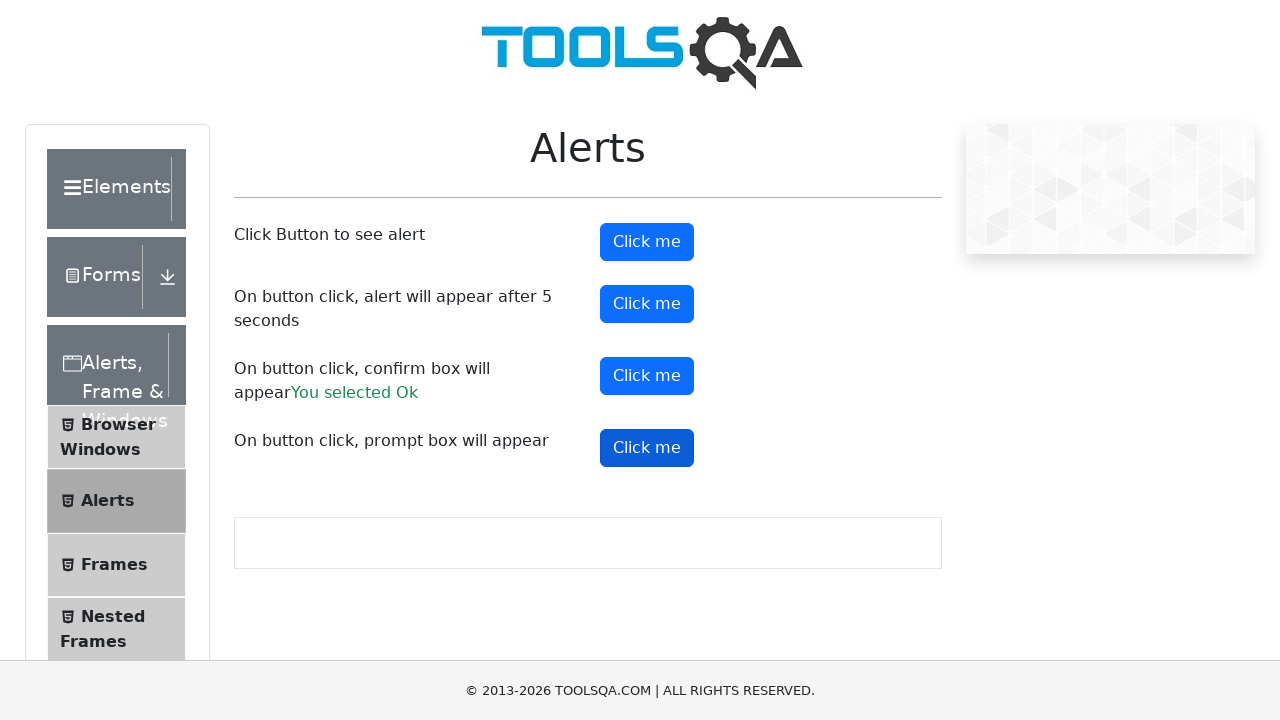

Waited 1 second to ensure all dialogs are handled
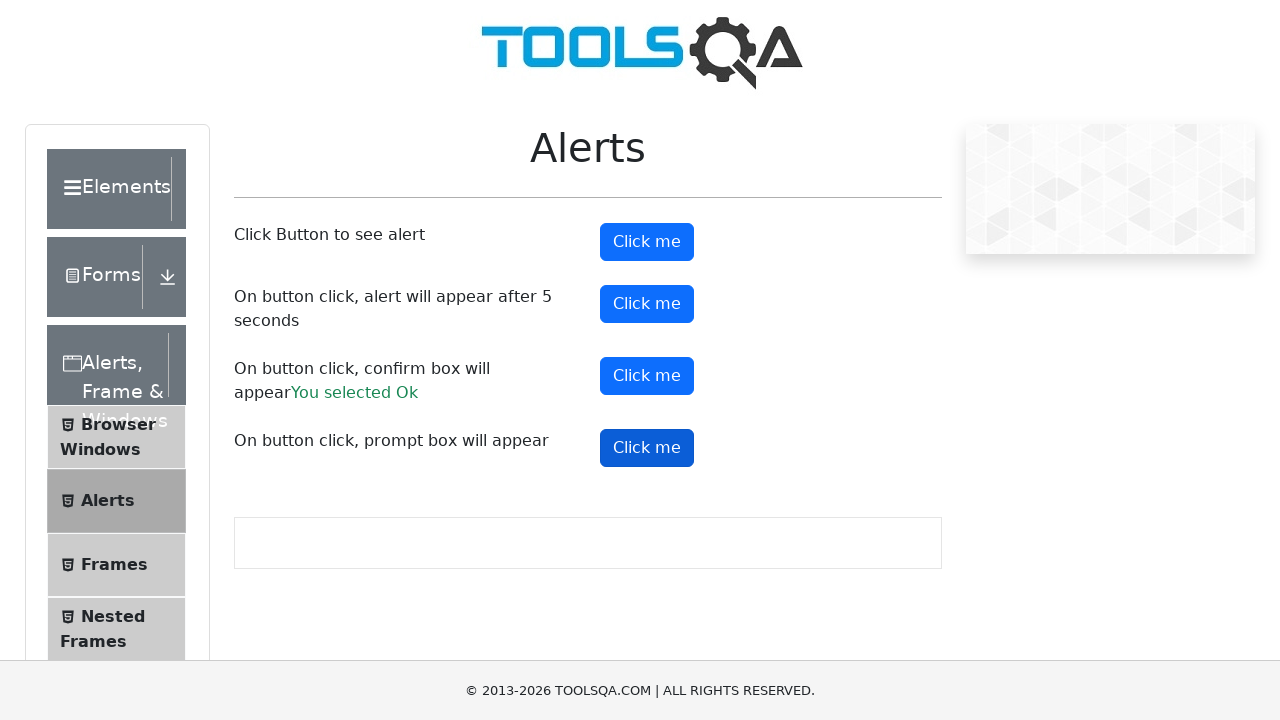

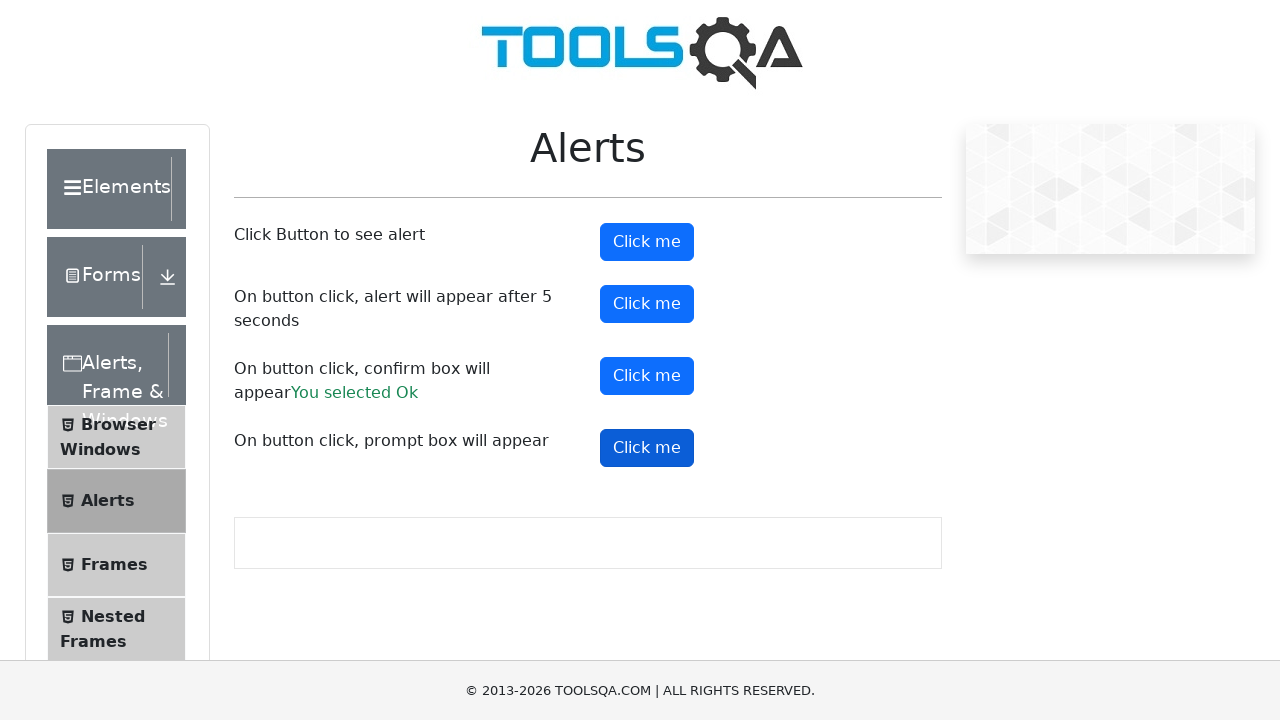